Tests clicking a verify button on a QA autotest page

Starting URL: https://erikdark.github.io/Qa_autotest_15/

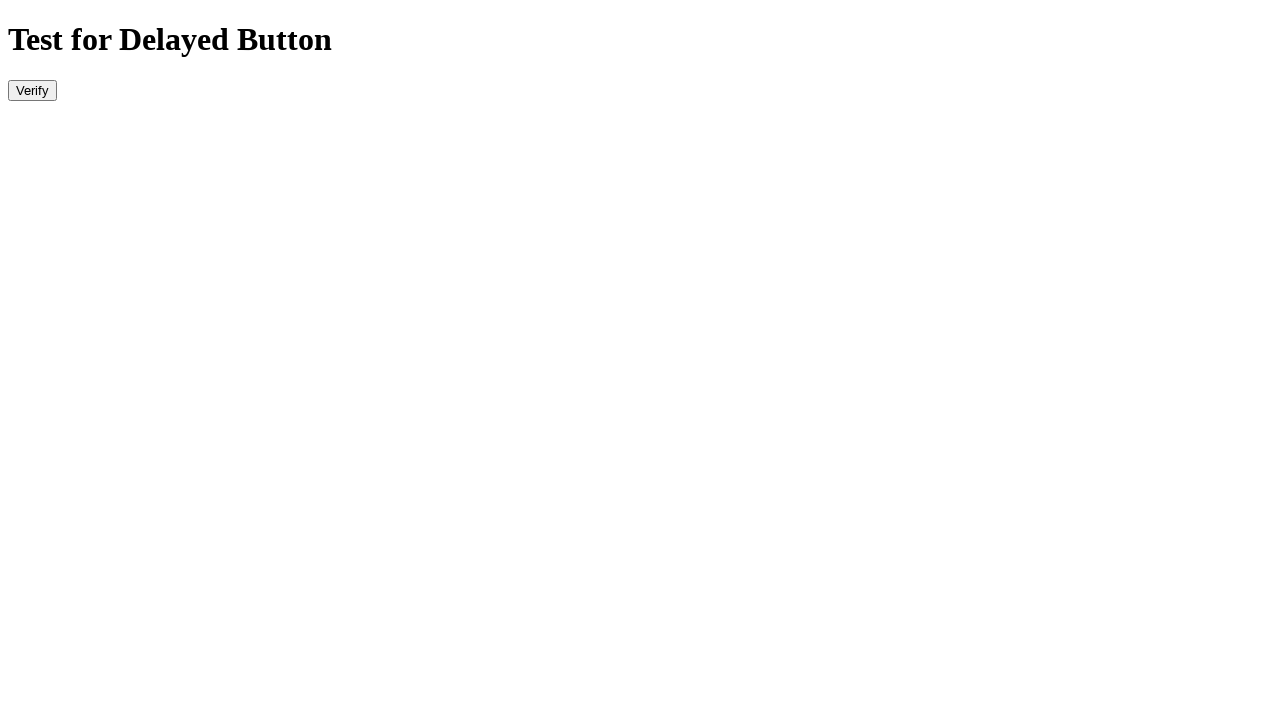

Clicked the verify button at (32, 90) on #verify
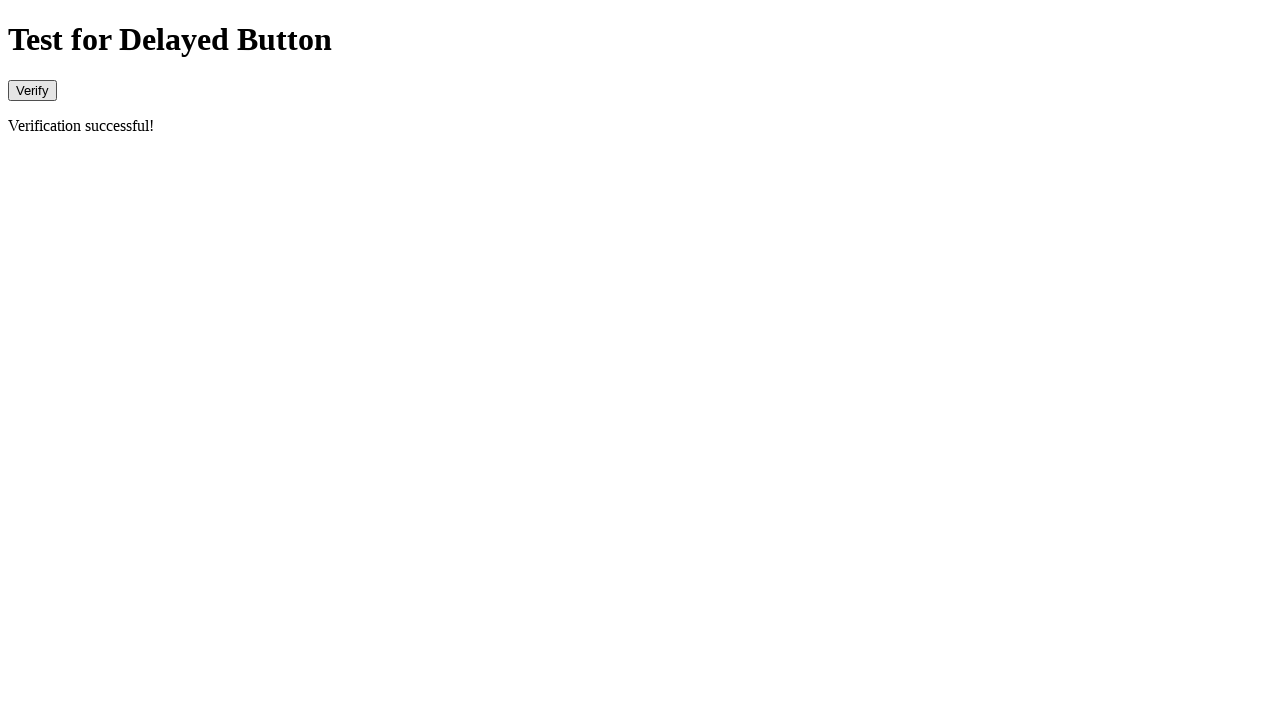

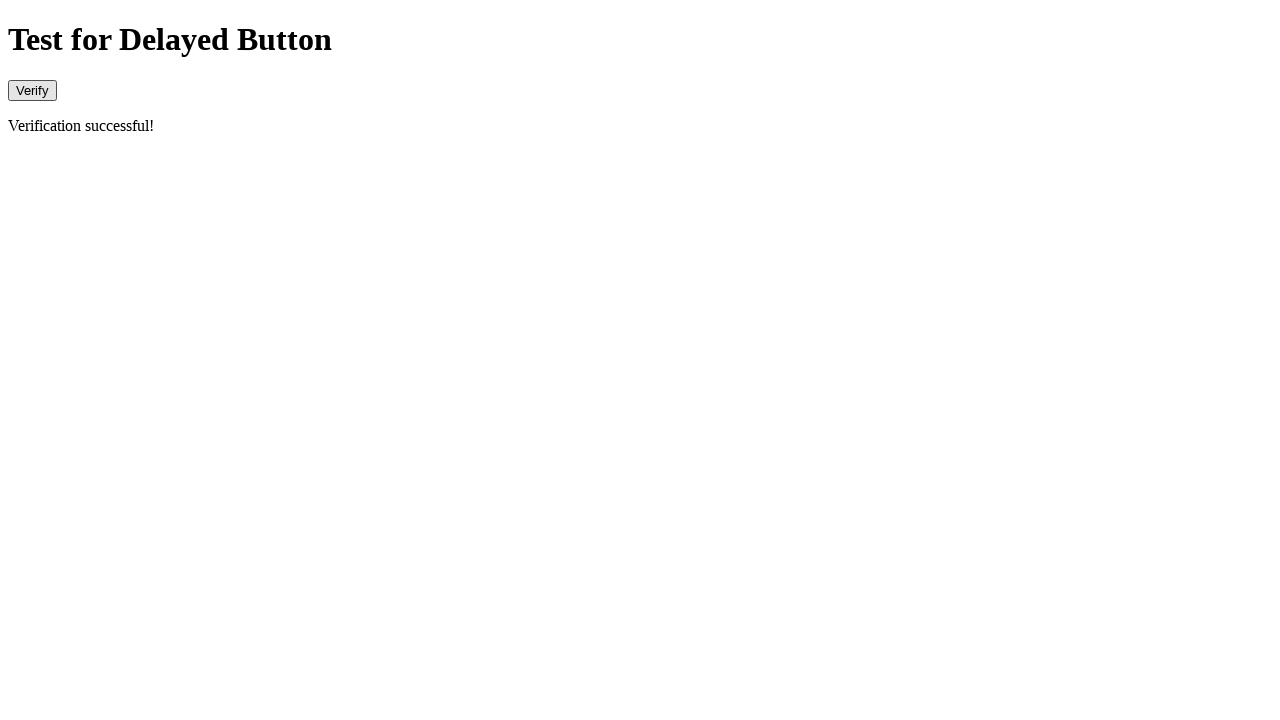